Tests text box form by filling in user name, email, current address, and permanent address fields, then submitting the form

Starting URL: https://demoqa.com/text-box

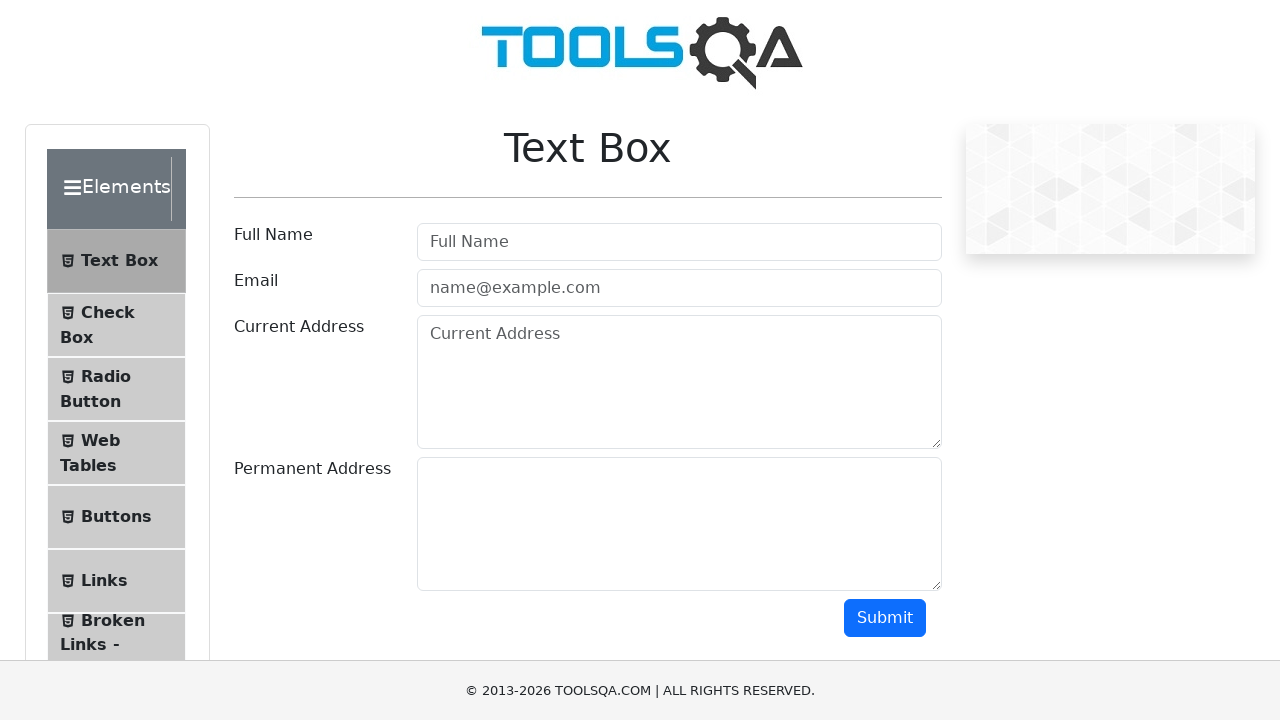

Filled user name field with 'Doraemon' on #userName
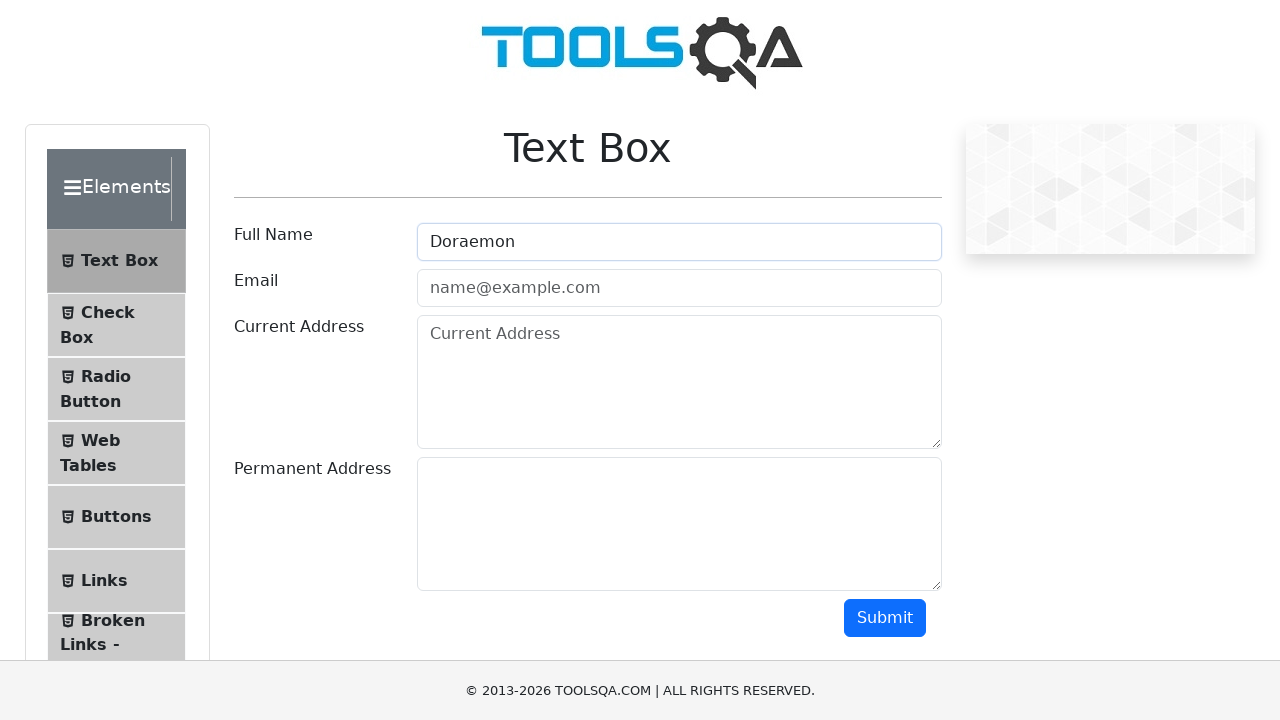

Filled email field with 'doraemon@gmail.com' on [type=email]
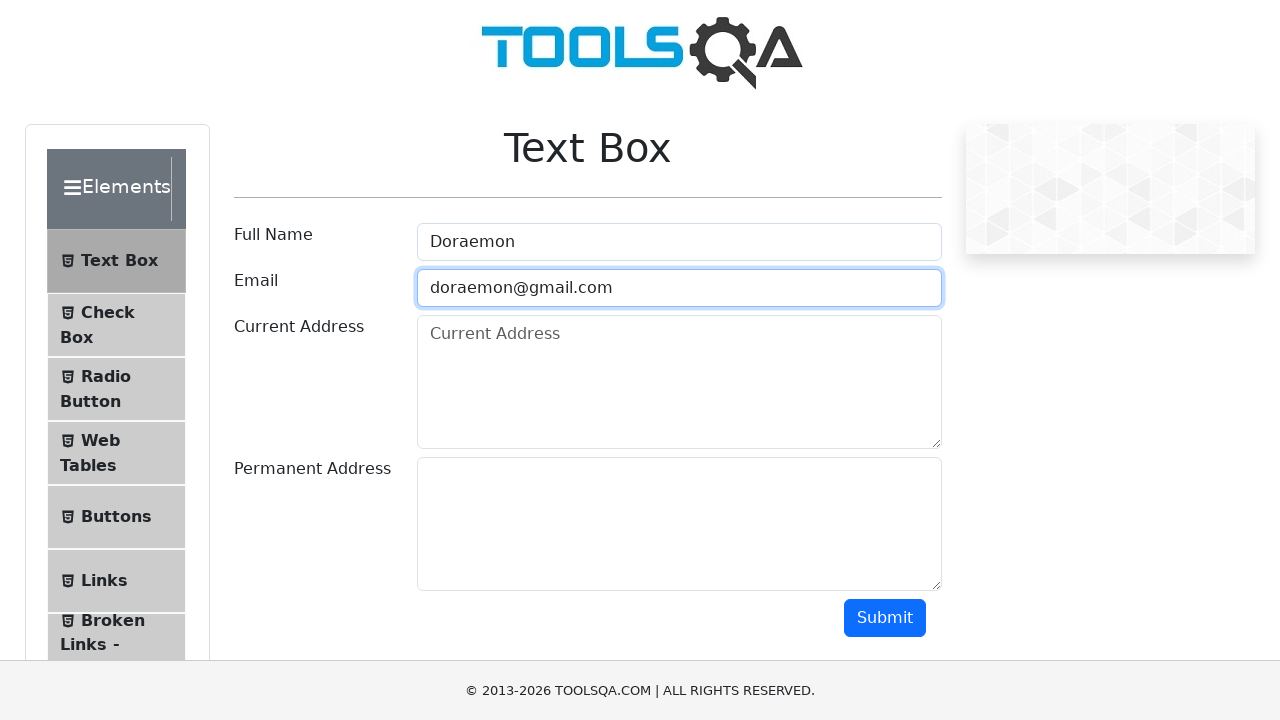

Filled current address field with 'Panthapath,Dhaka' on #currentAddress
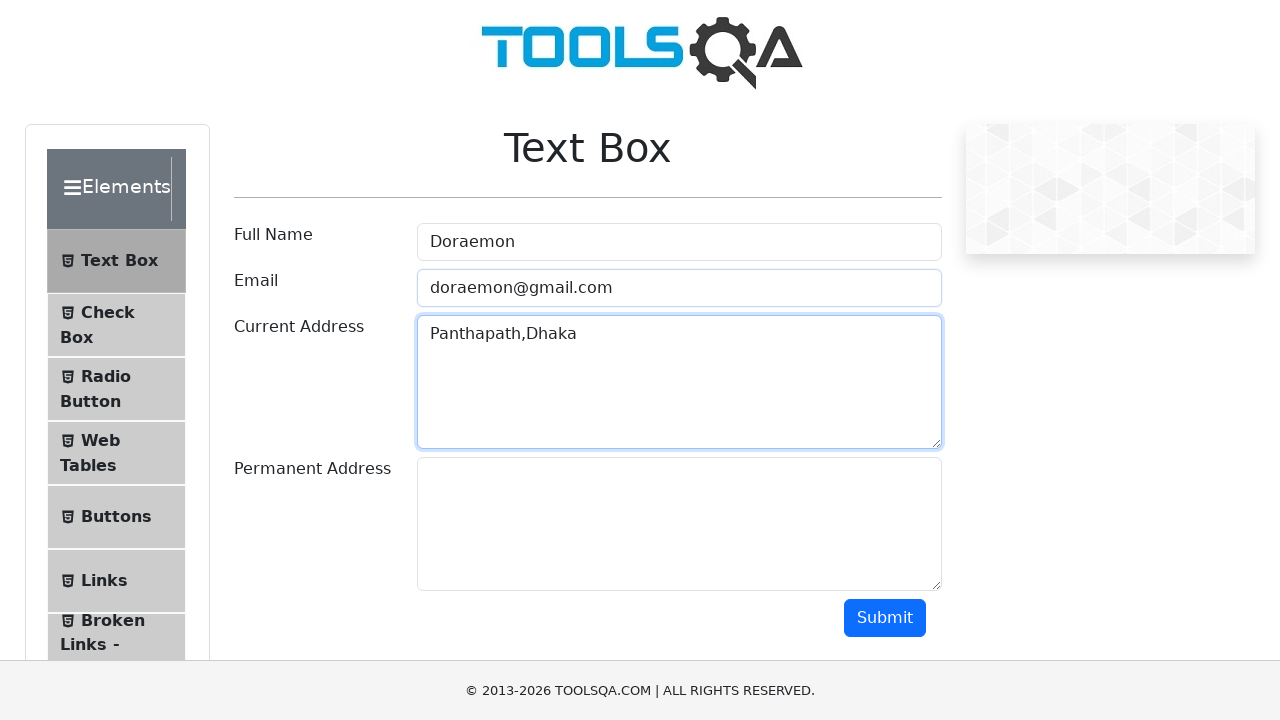

Filled permanent address field with 'Gazipur, Dhaka' on //textarea[@id='permanentAddress']
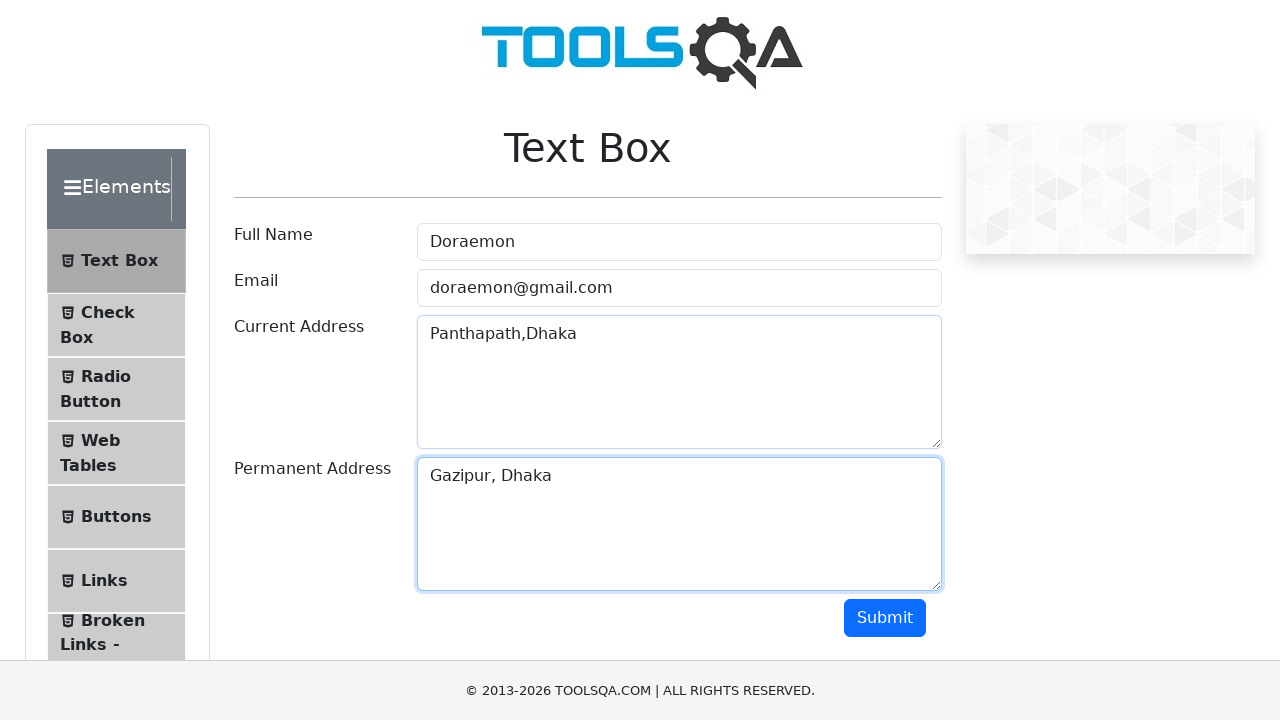

Clicked the submit button to submit the text box form at (885, 618) on button >> nth=1
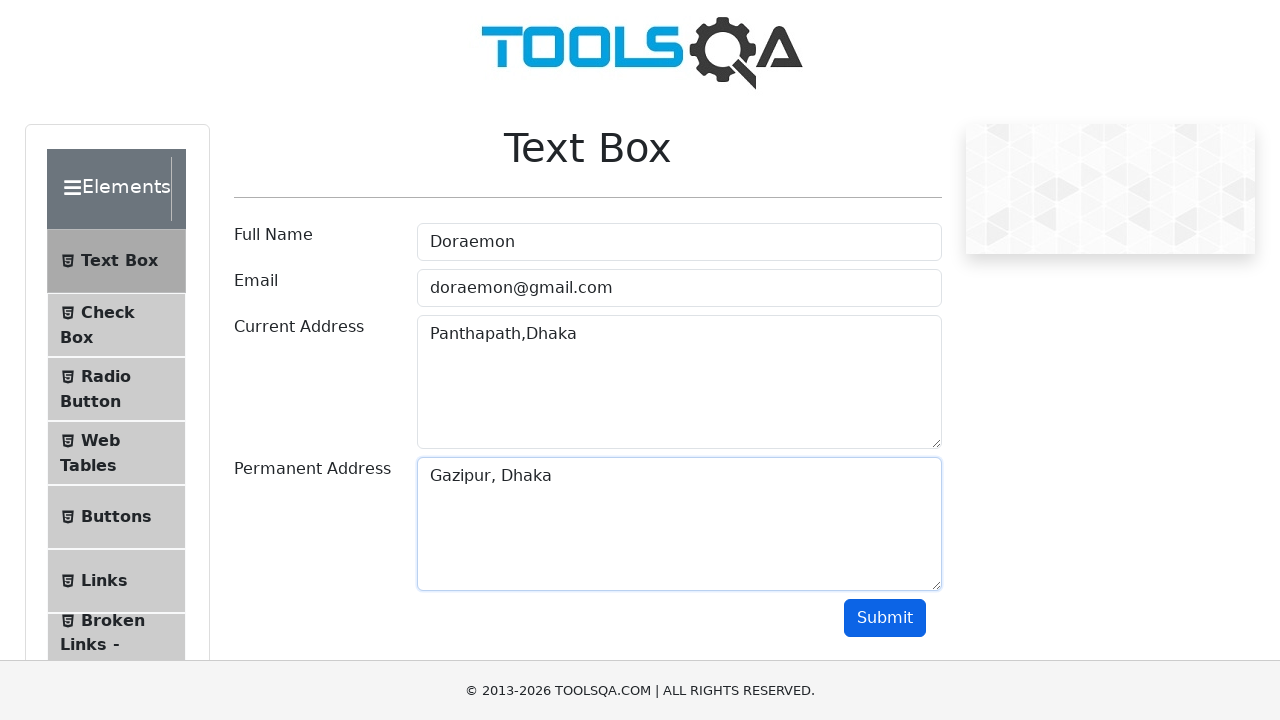

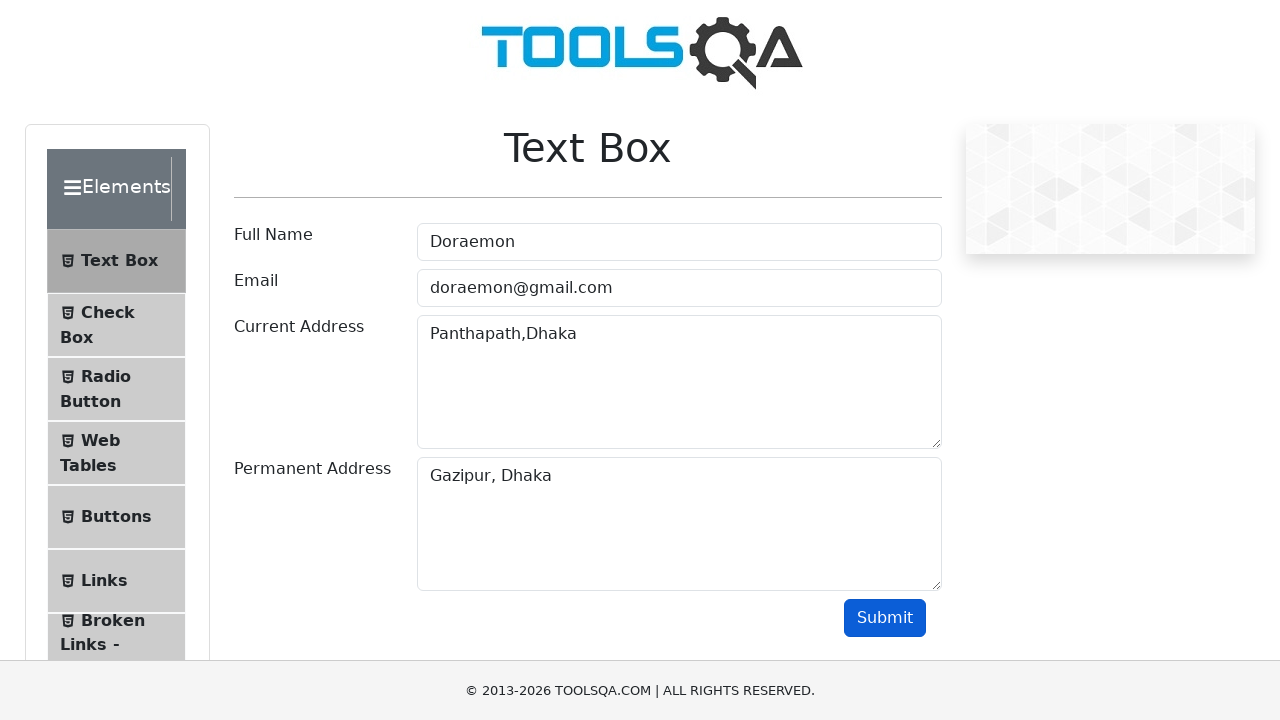